Tests switching between radian and degree angle units and verifies the UI updates

Starting URL: https://www.calculator.net/triangle-calculator.html

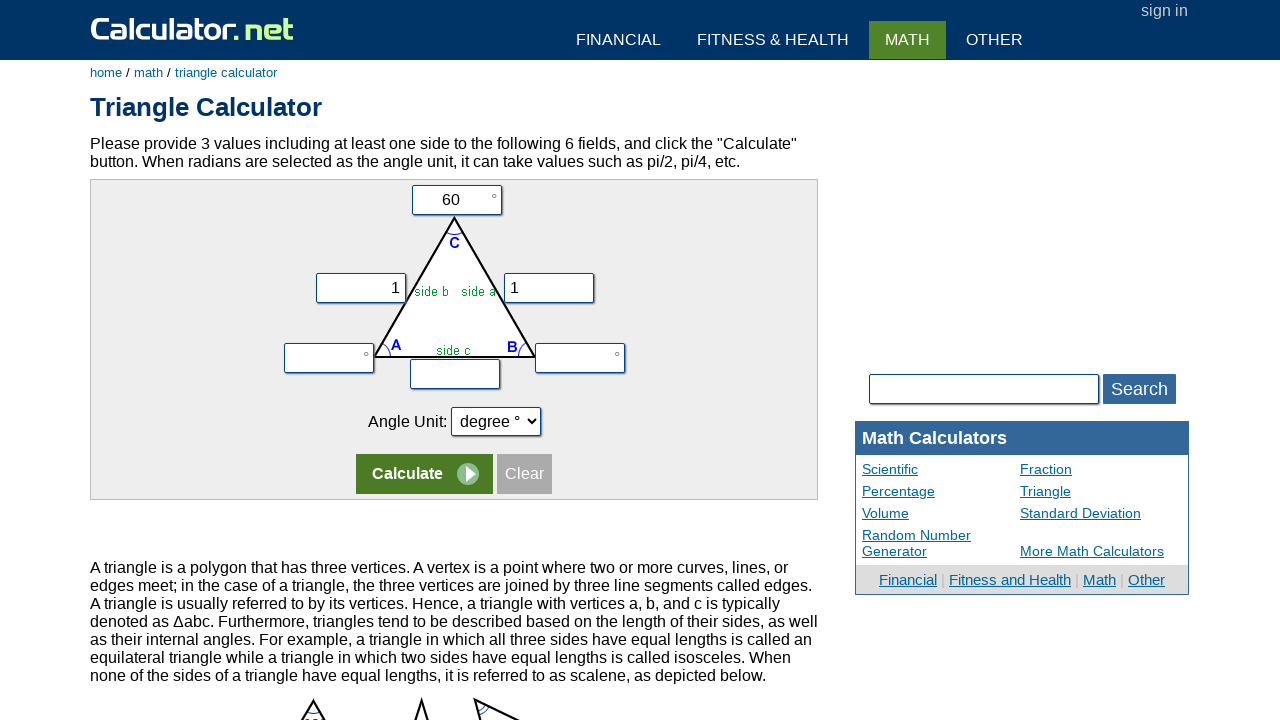

Clicked angle units dropdown at (496, 422) on select[name='angleunits']
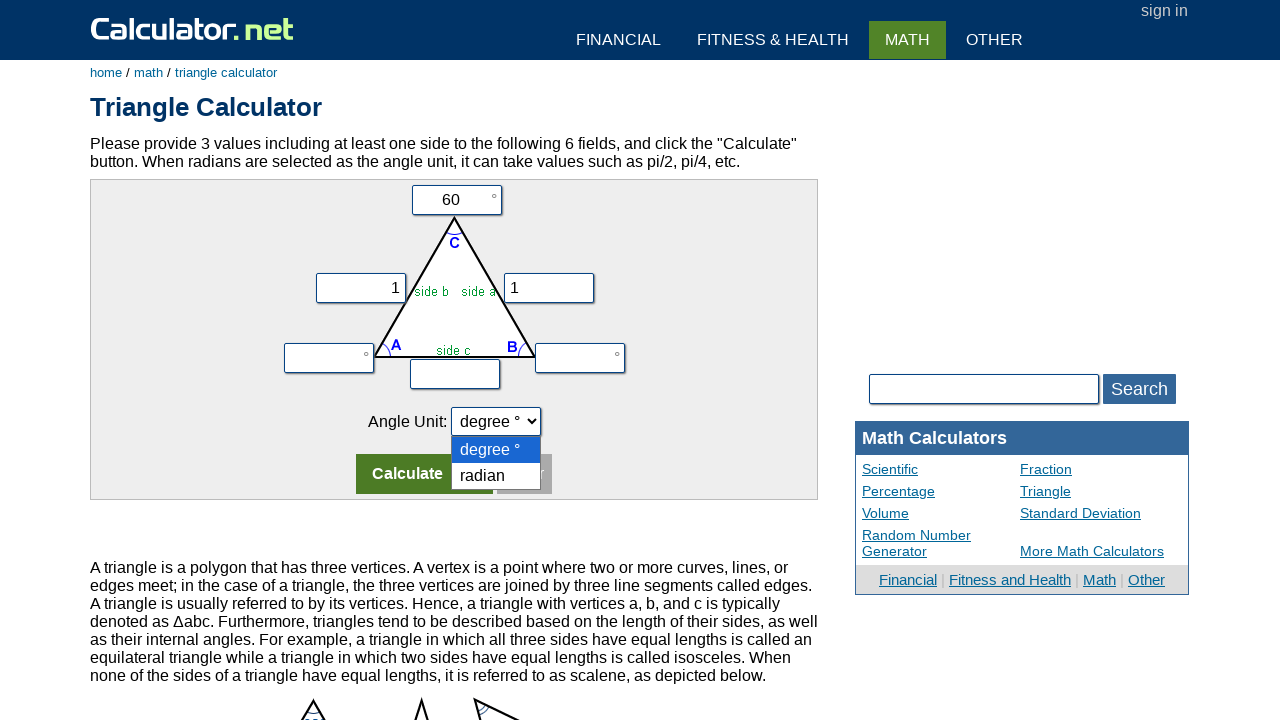

Selected radian option from angle units dropdown on select[name='angleunits']
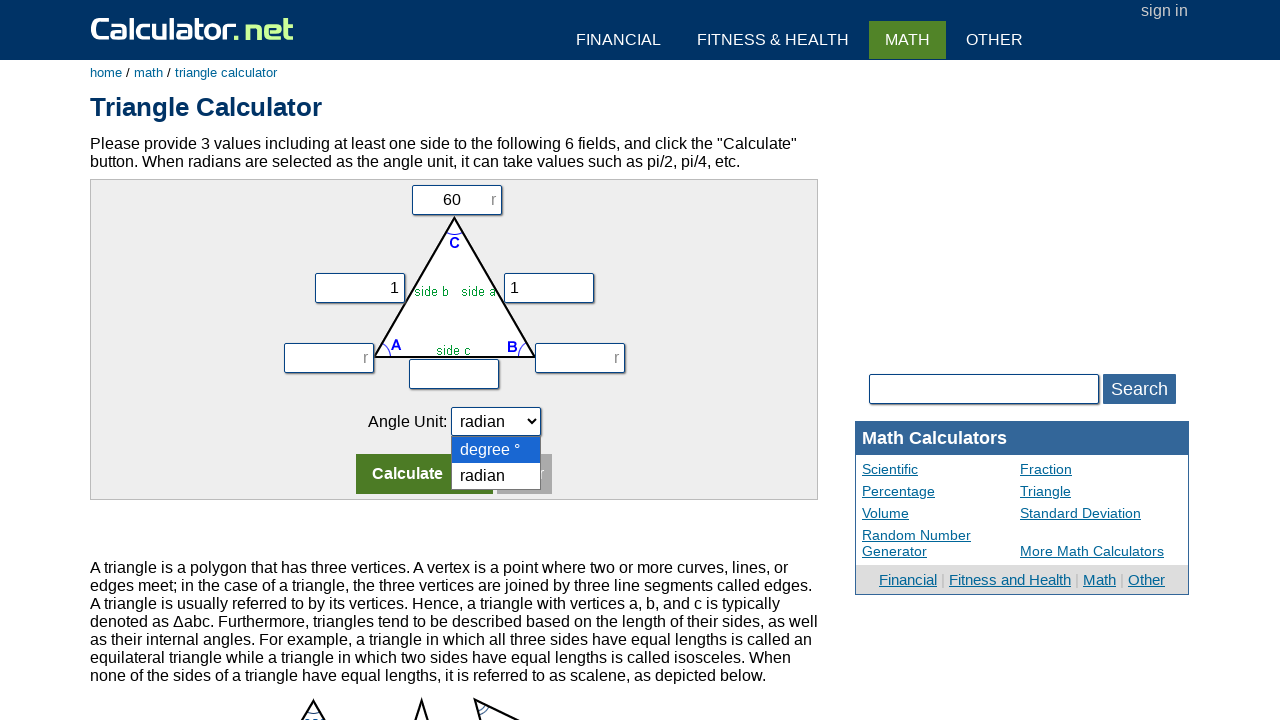

Waited for radian indicator (r) to appear
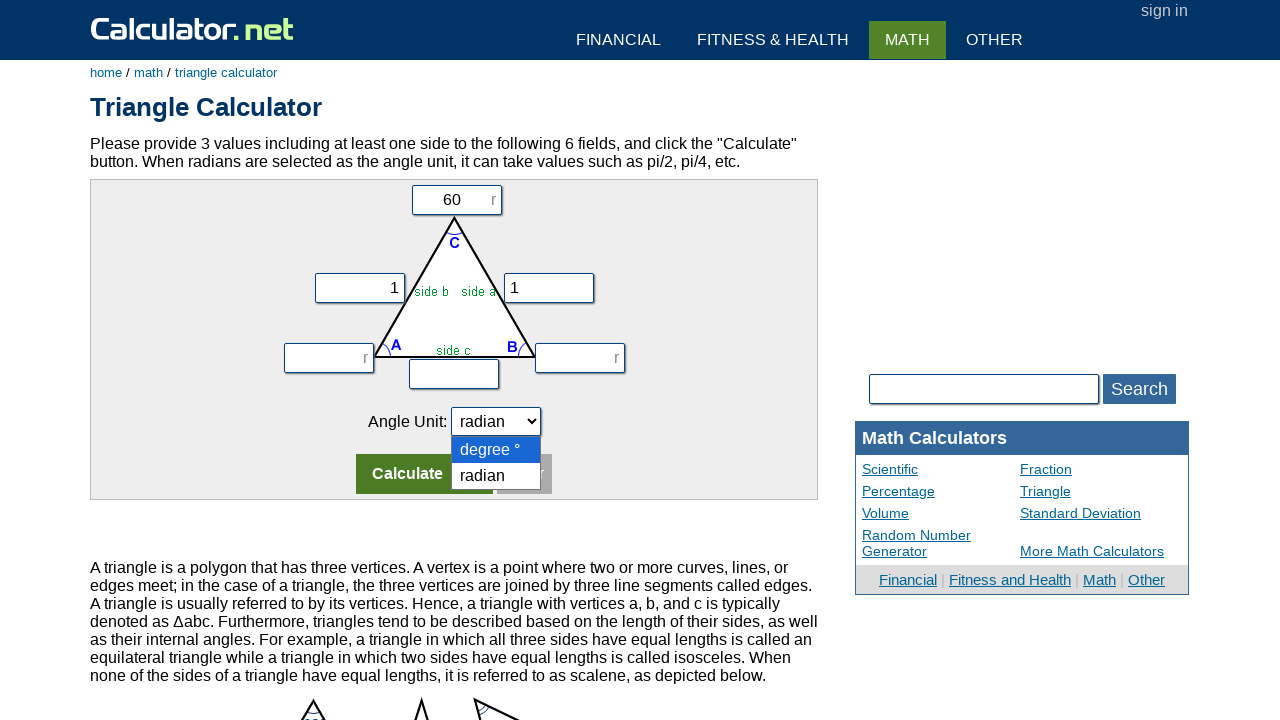

Clicked angle units dropdown again at (496, 422) on select[name='angleunits']
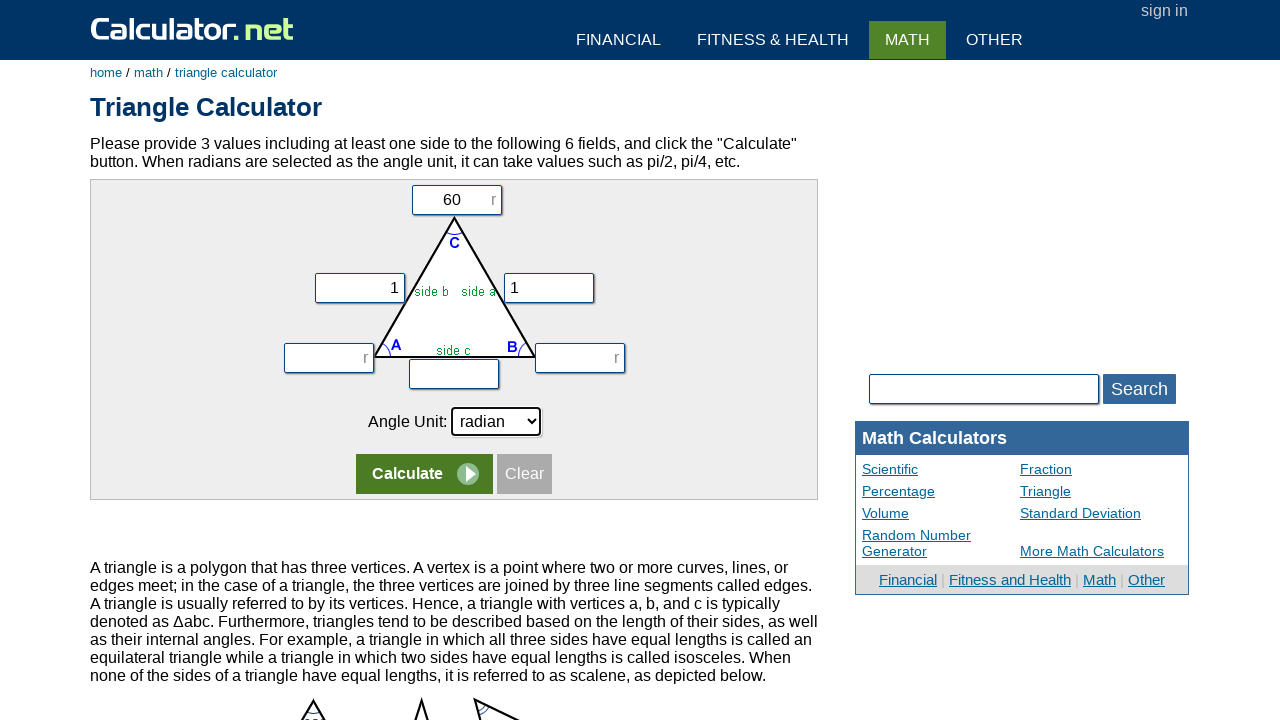

Selected degree option from angle units dropdown on select[name='angleunits']
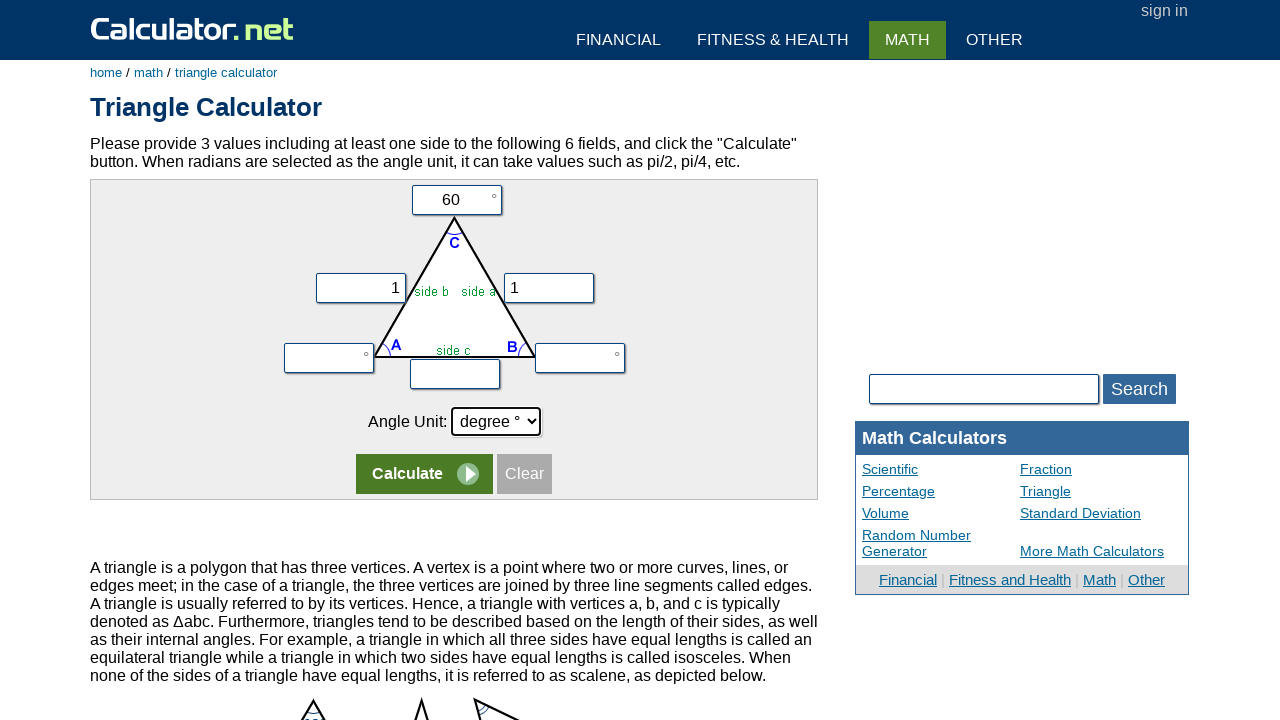

Waited for degree indicator (°) to appear
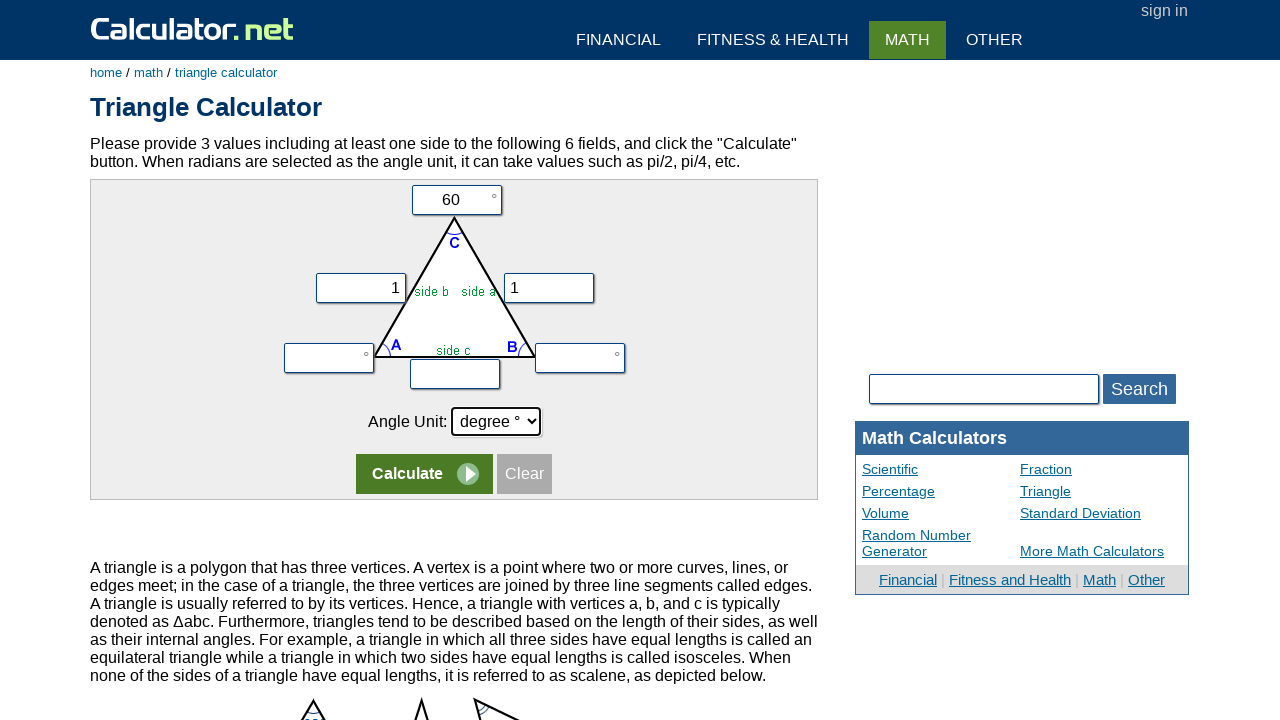

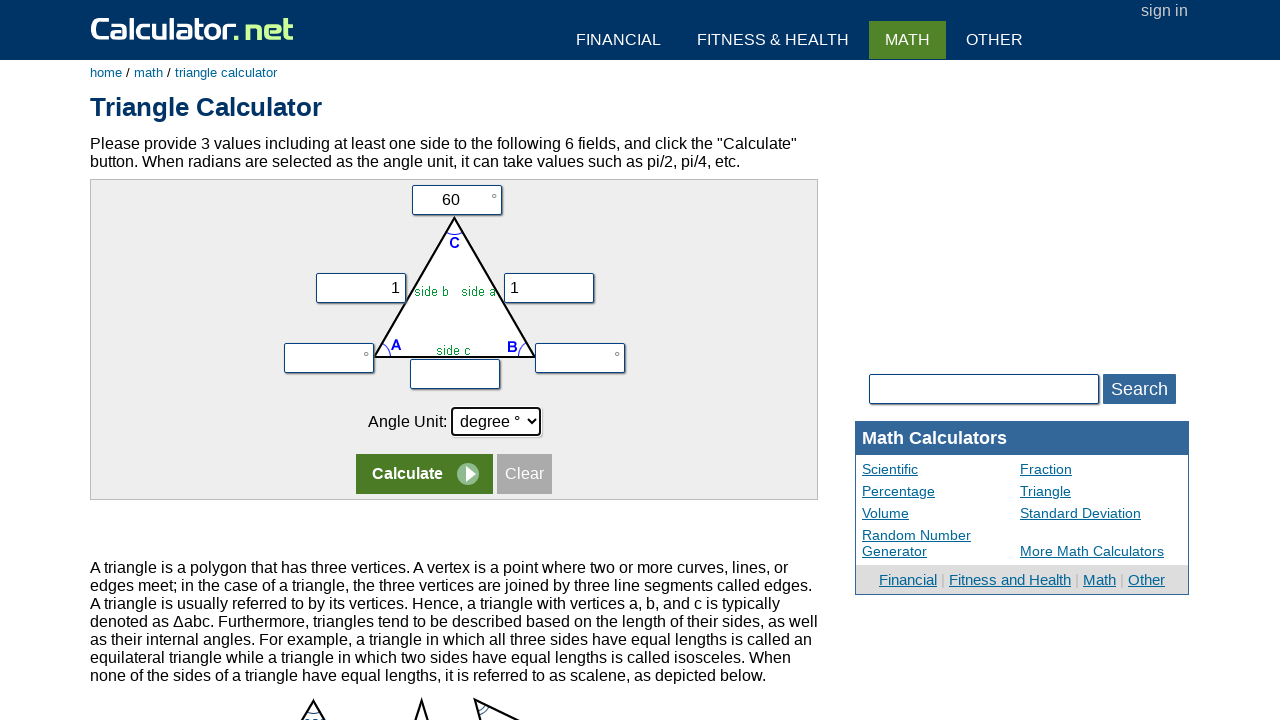